Tests prompt JavaScript alert by entering text into the prompt and verifying the displayed message

Starting URL: http://demo.automationtesting.in/Alerts.html

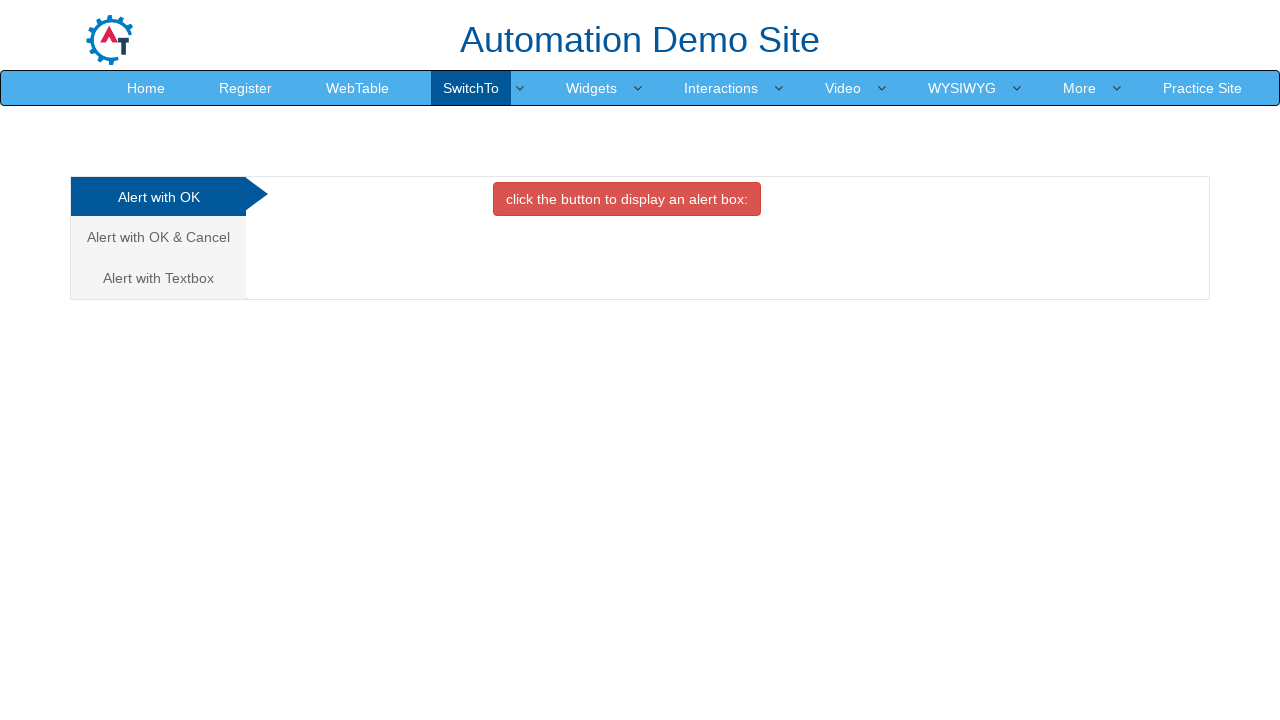

Set up dialog handler to accept prompt with text 'Bootcamp'
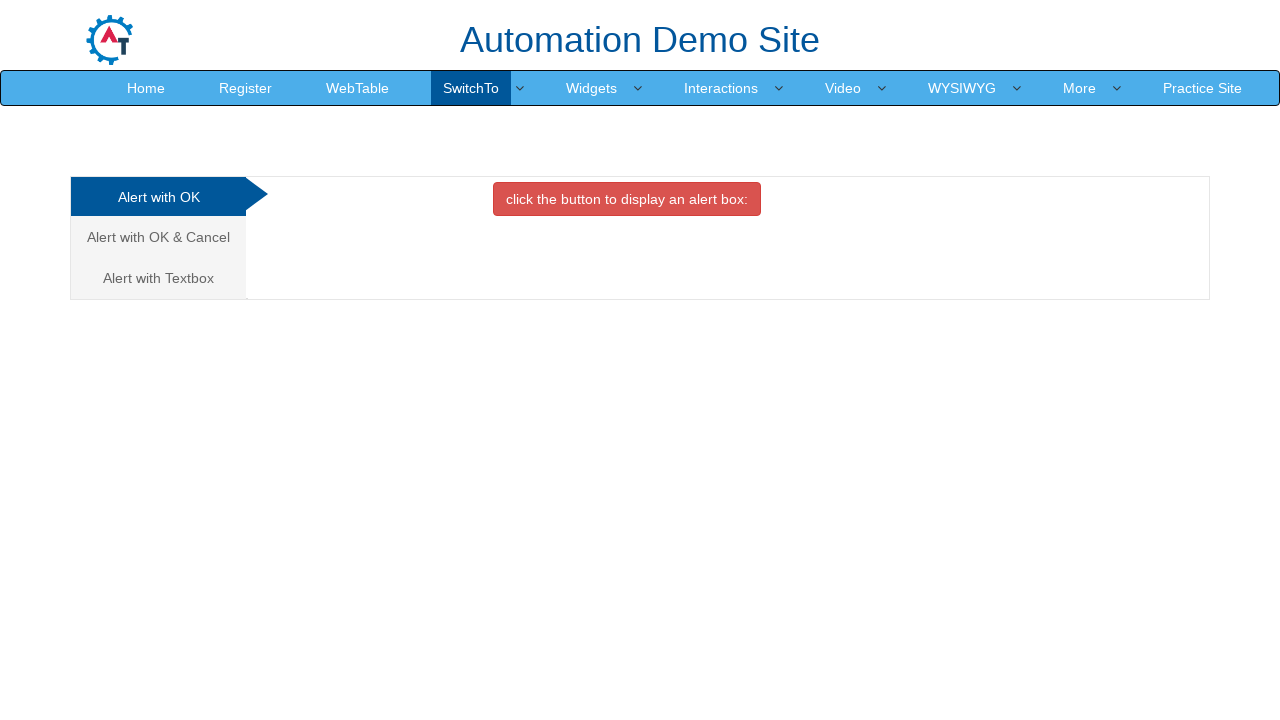

Clicked on the 'Alert with Textbox' tab at (158, 278) on xpath=//a[contains(@href,'#Textbox')]
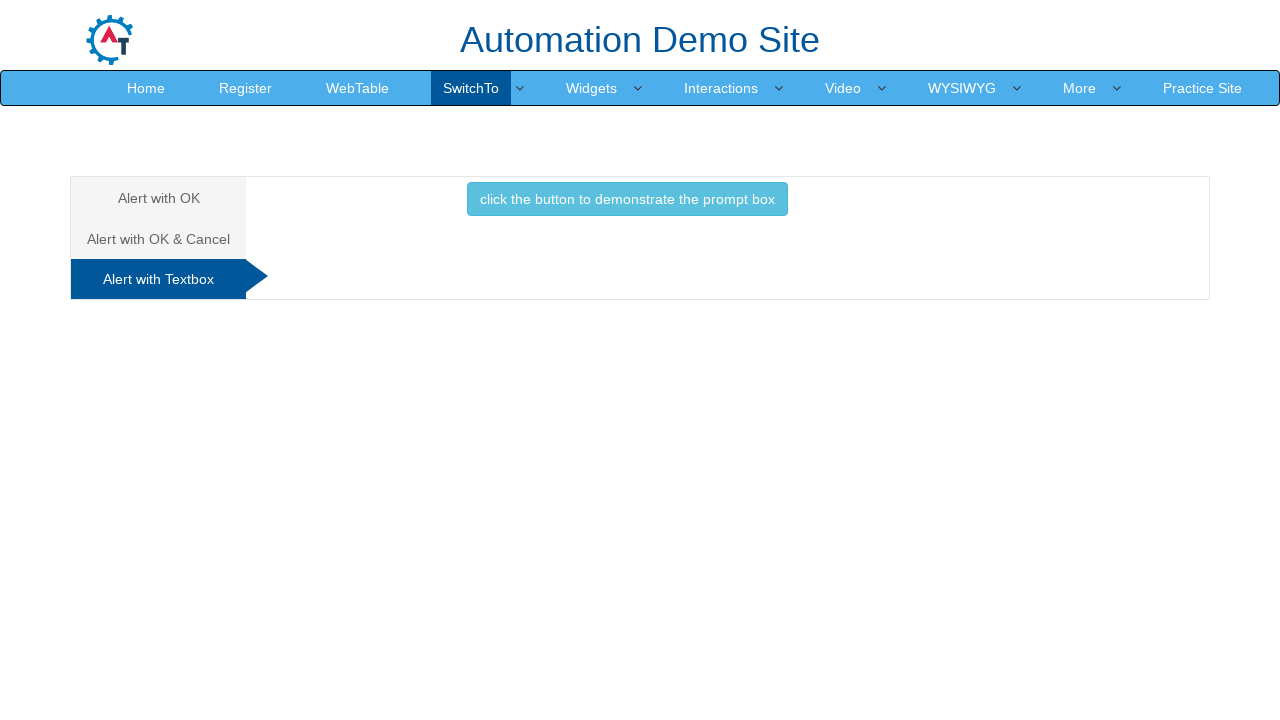

Clicked button to display prompt alert box at (627, 199) on xpath=//button[contains(@class,'btn-info')]
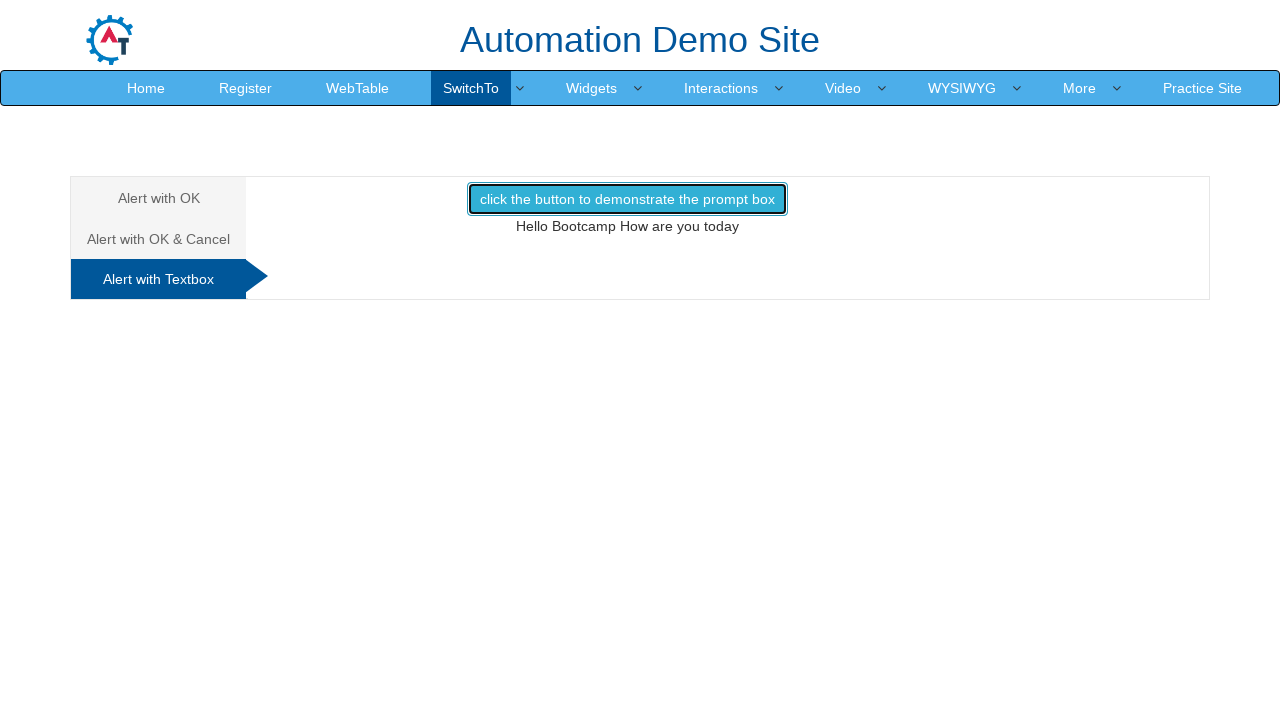

Waited for result text element to appear
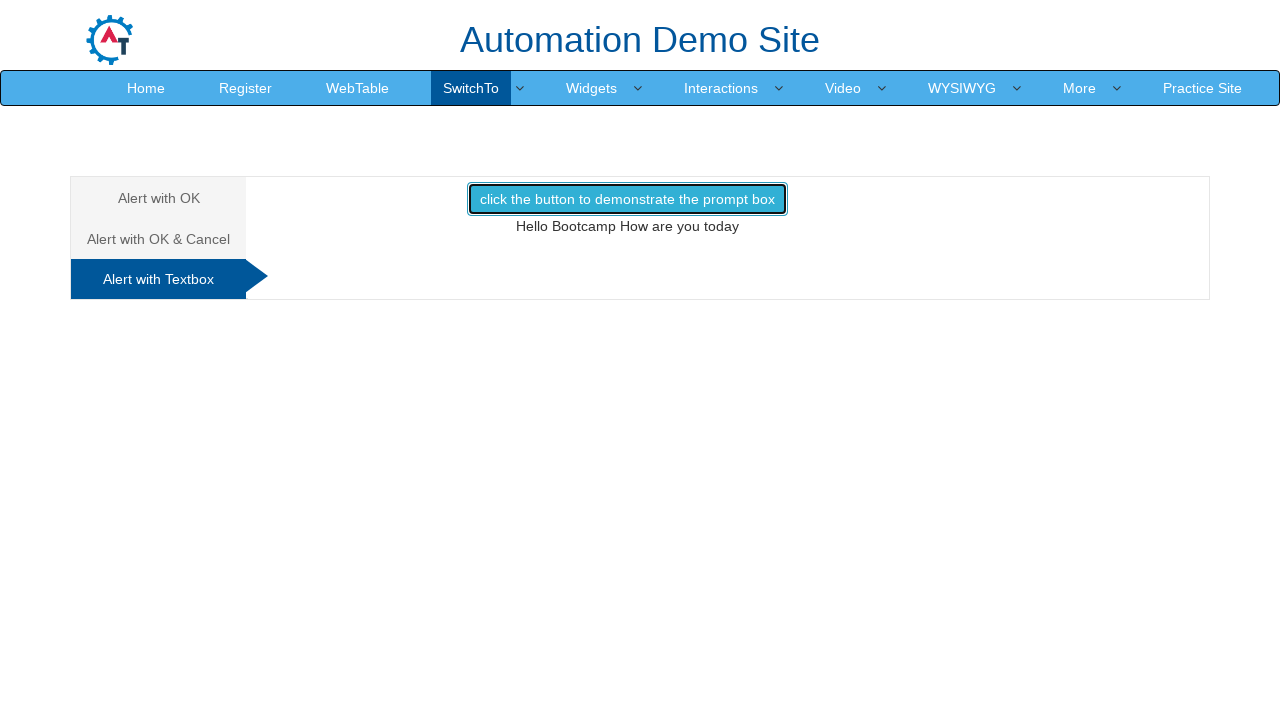

Retrieved result text: 'Hello Bootcamp How are you today'
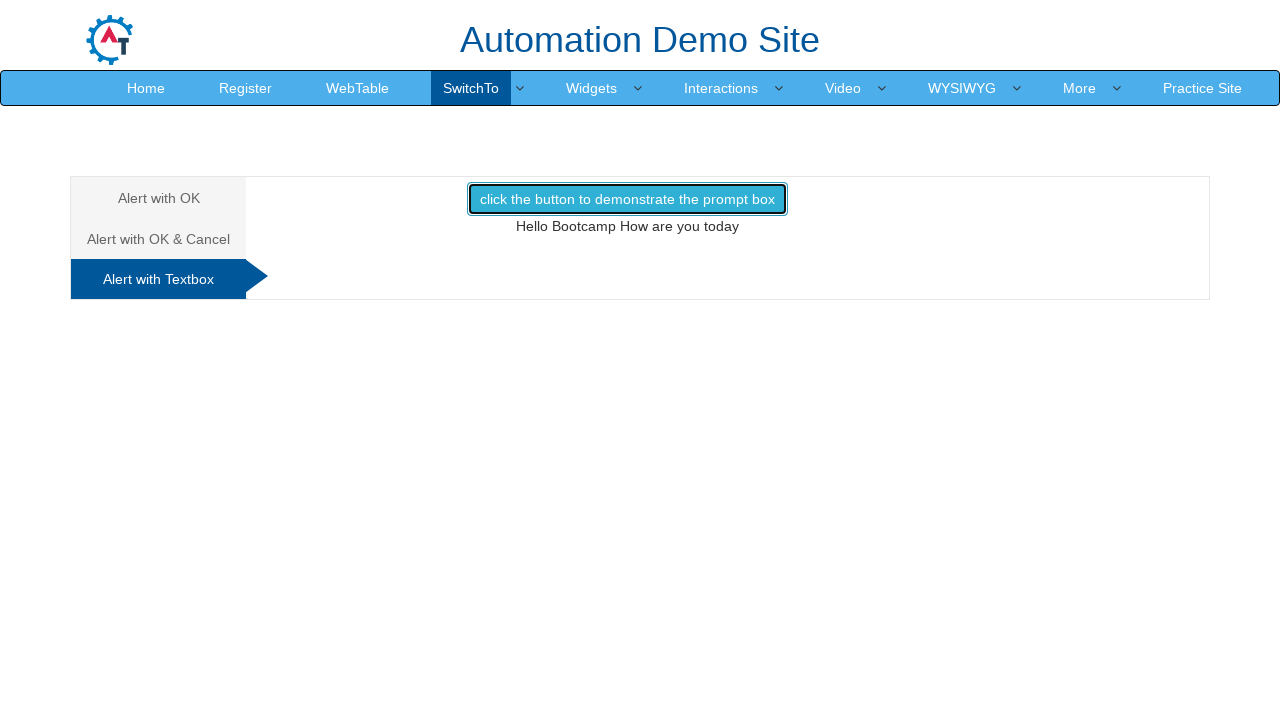

Verified result text matches expected value 'Hello Bootcamp How are you today'
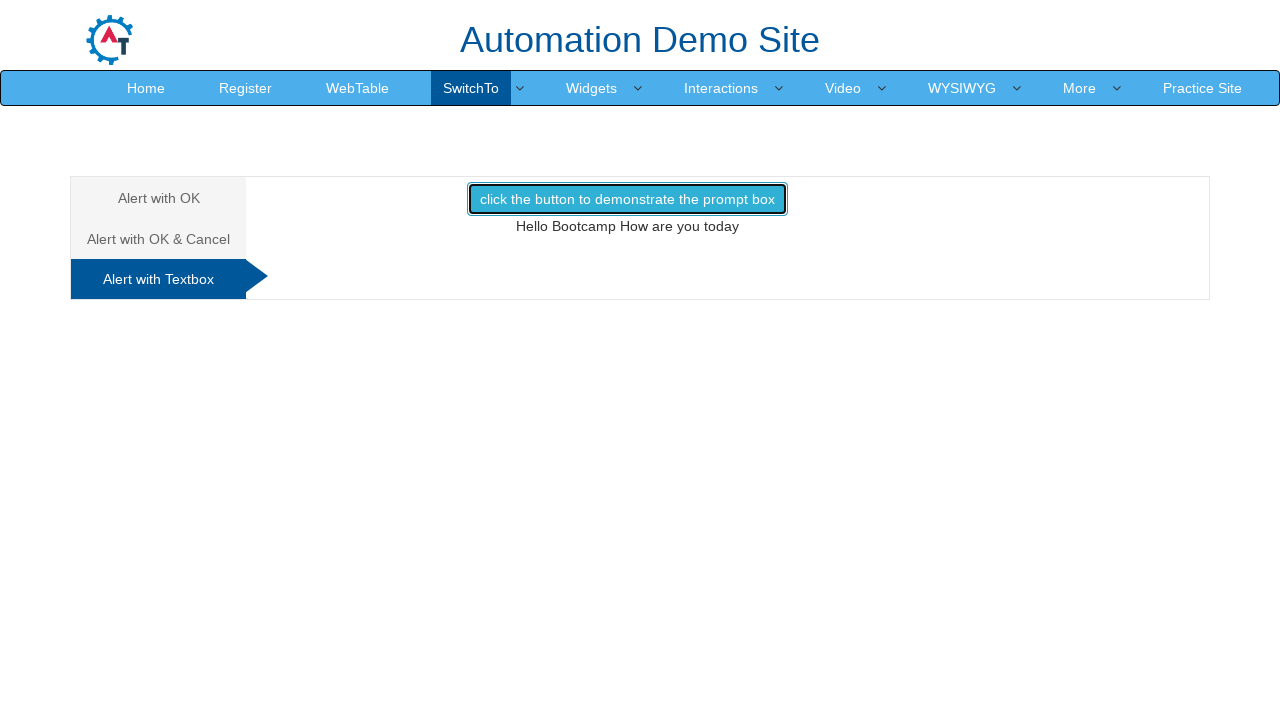

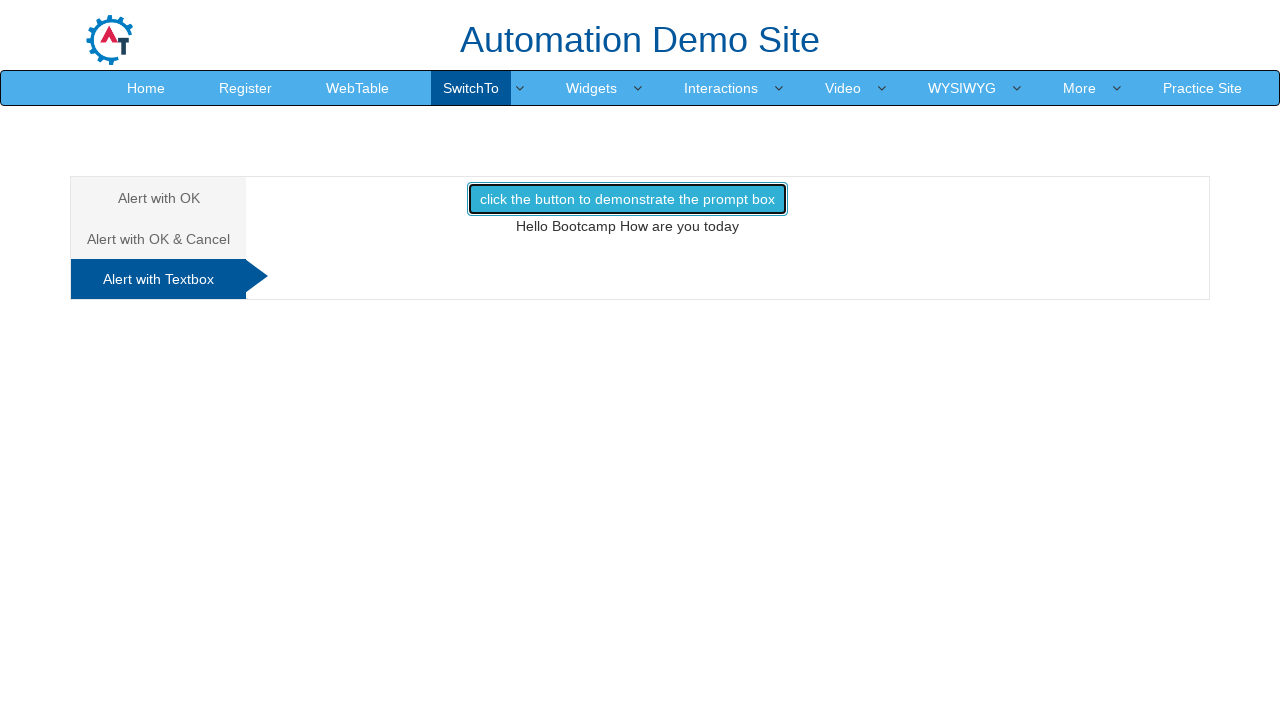